Tests the Sortable interaction feature on demoqa.com by navigating to the Interactions section, clicking on Sortable, and performing drag-and-drop operations on list items to reorder them.

Starting URL: https://demoqa.com/

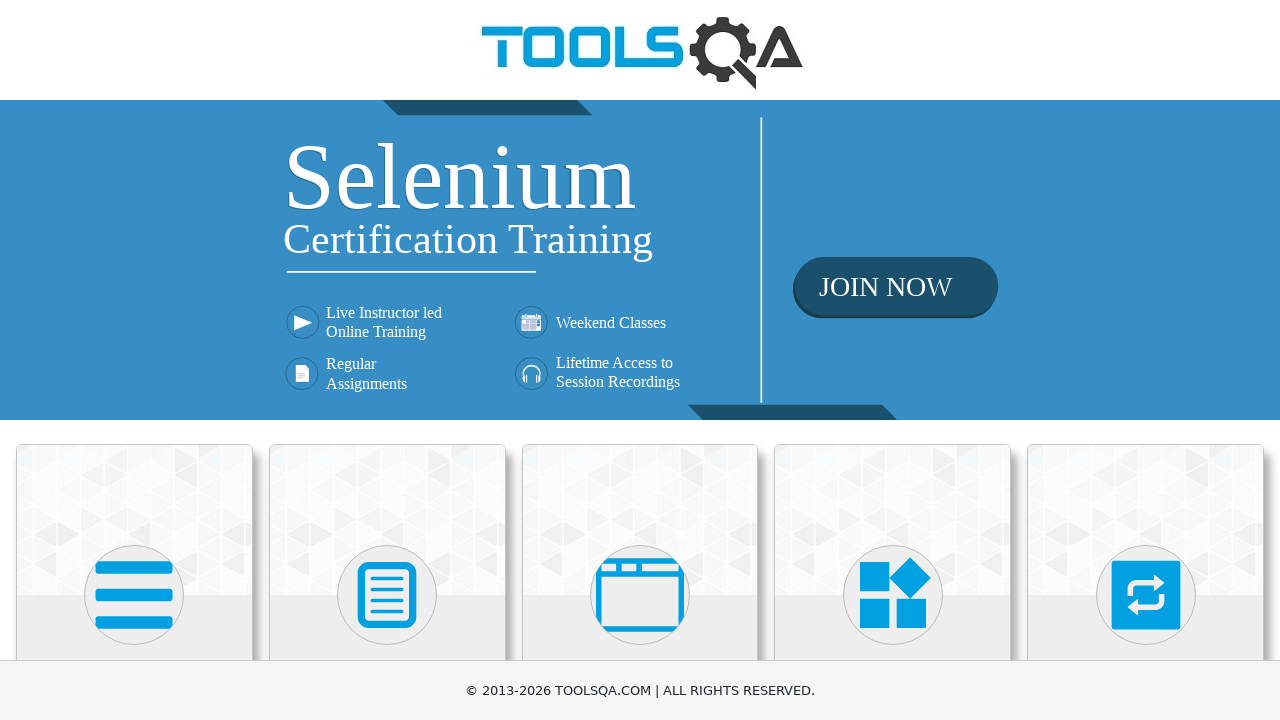

Scrolled down 400px to view Interactions card
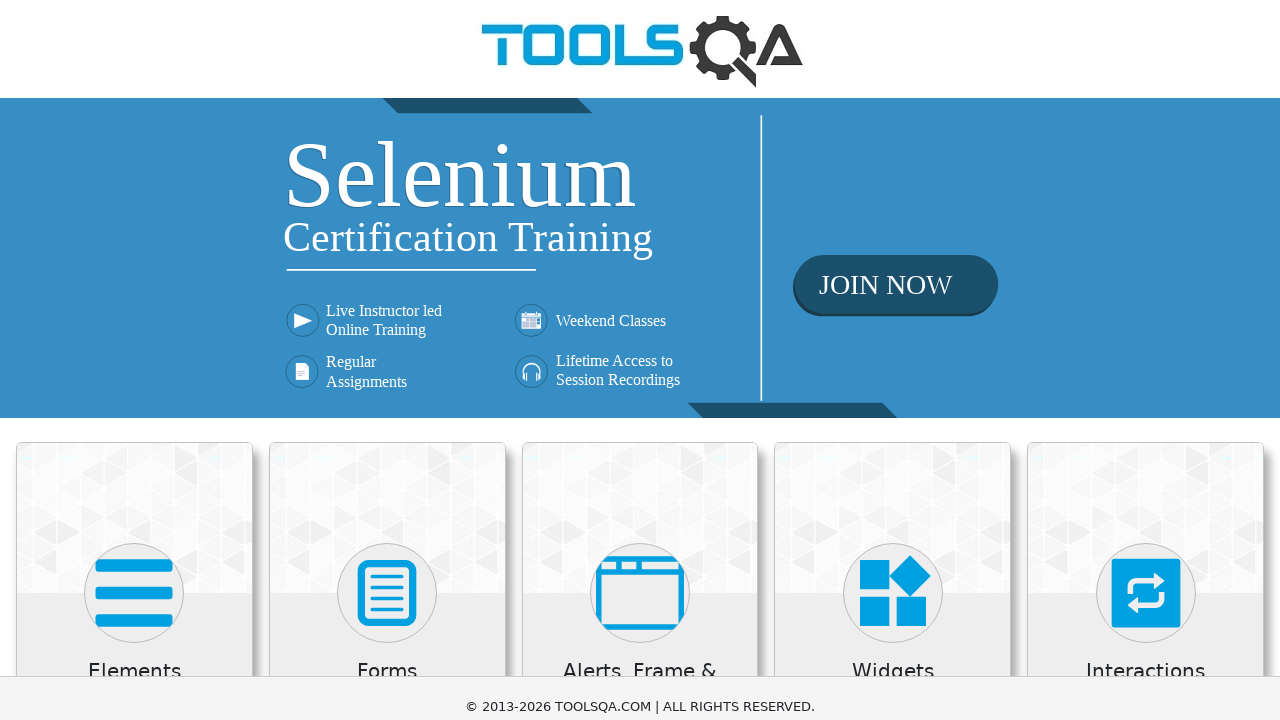

Clicked on Interactions card at (1146, 273) on xpath=//h5[text()='Interactions']
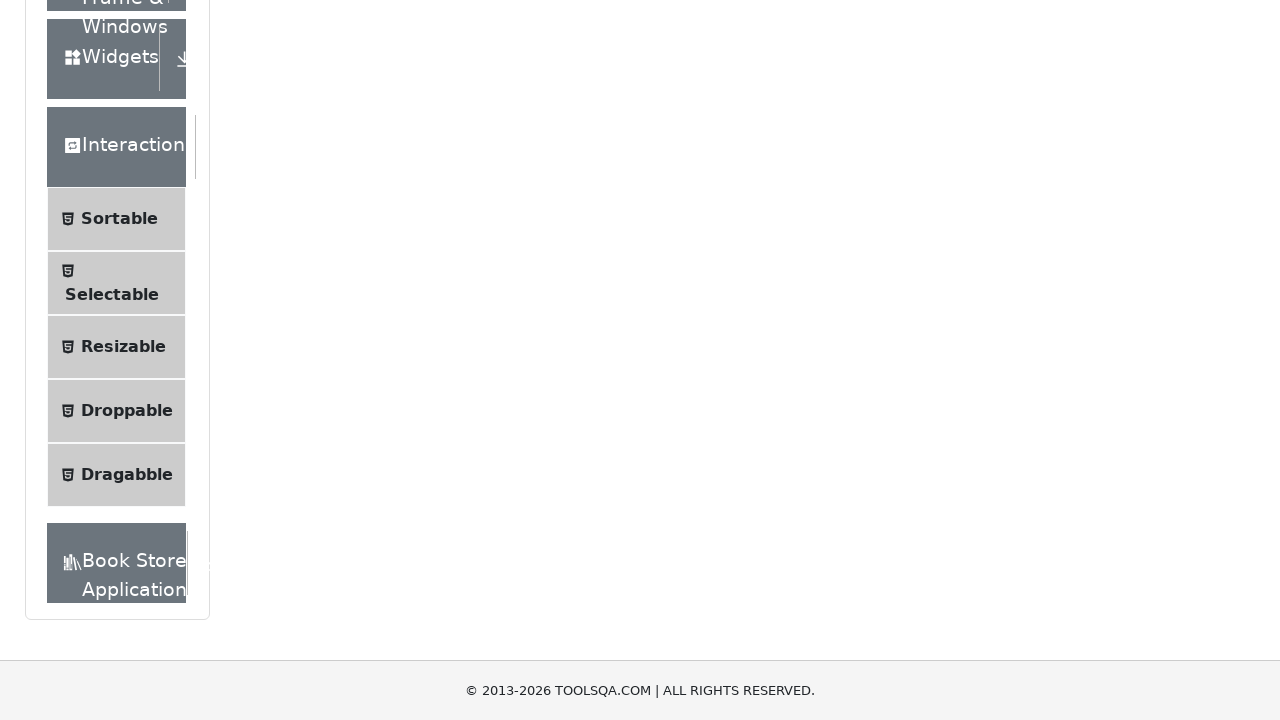

Scrolled down 400px in the menu
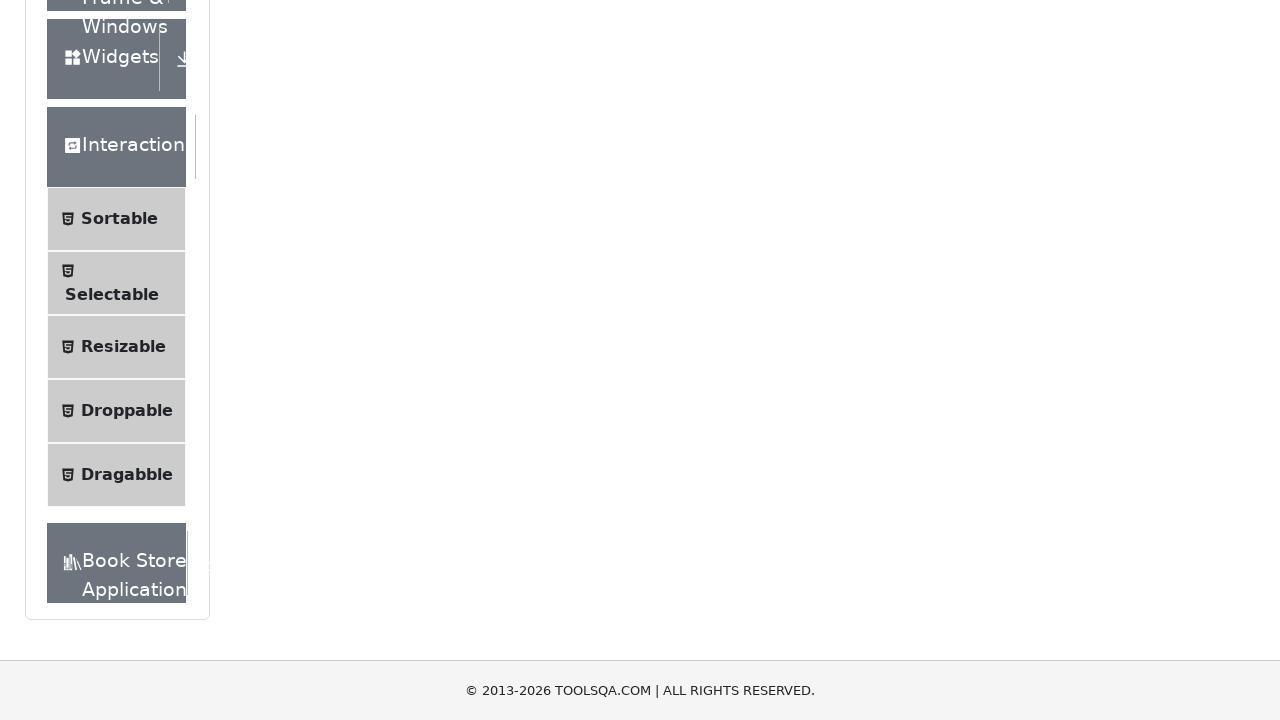

Clicked on Sortable menu option at (119, 219) on xpath=//span[text()='Sortable']
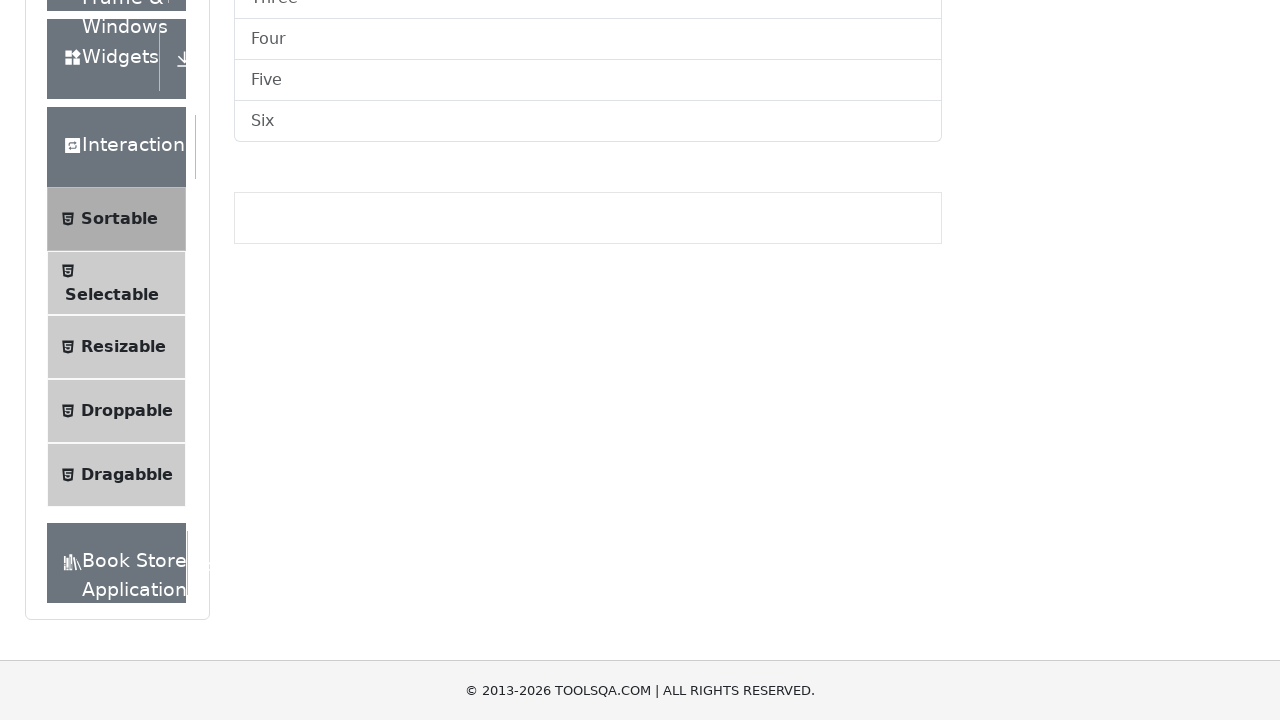

Sortable list items loaded and visible
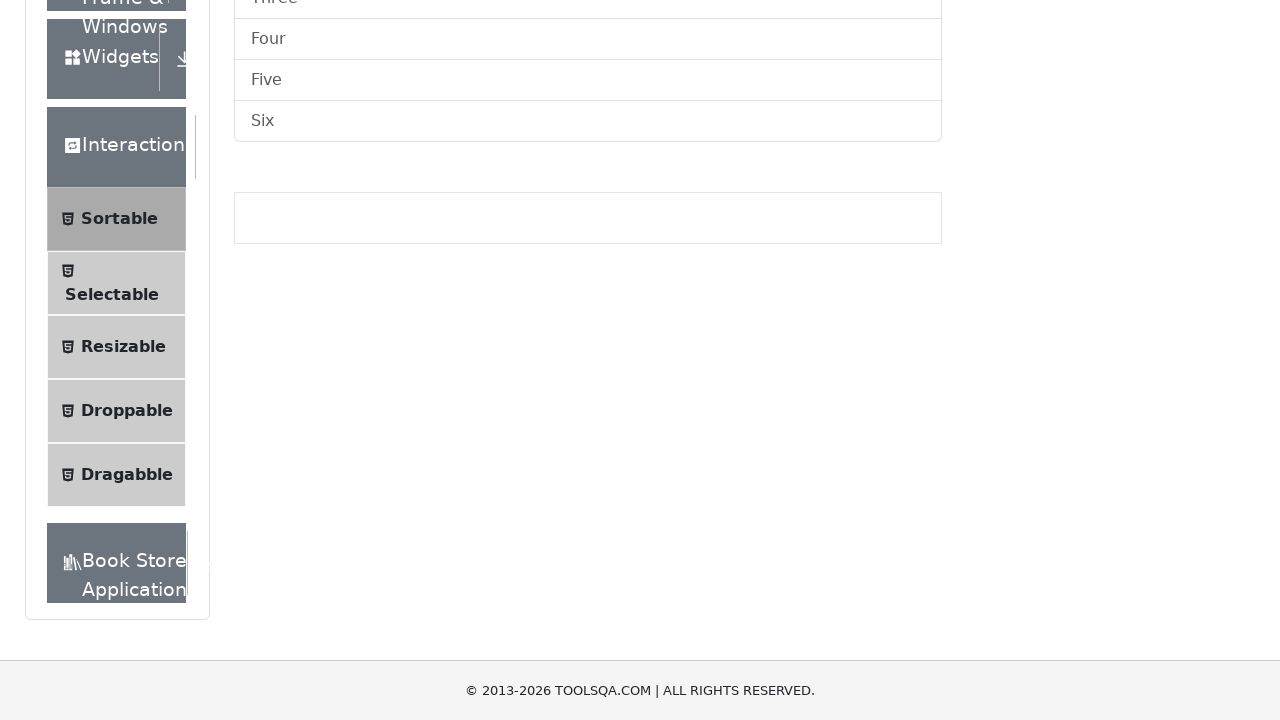

Scrolled down 400px to view the sortable list
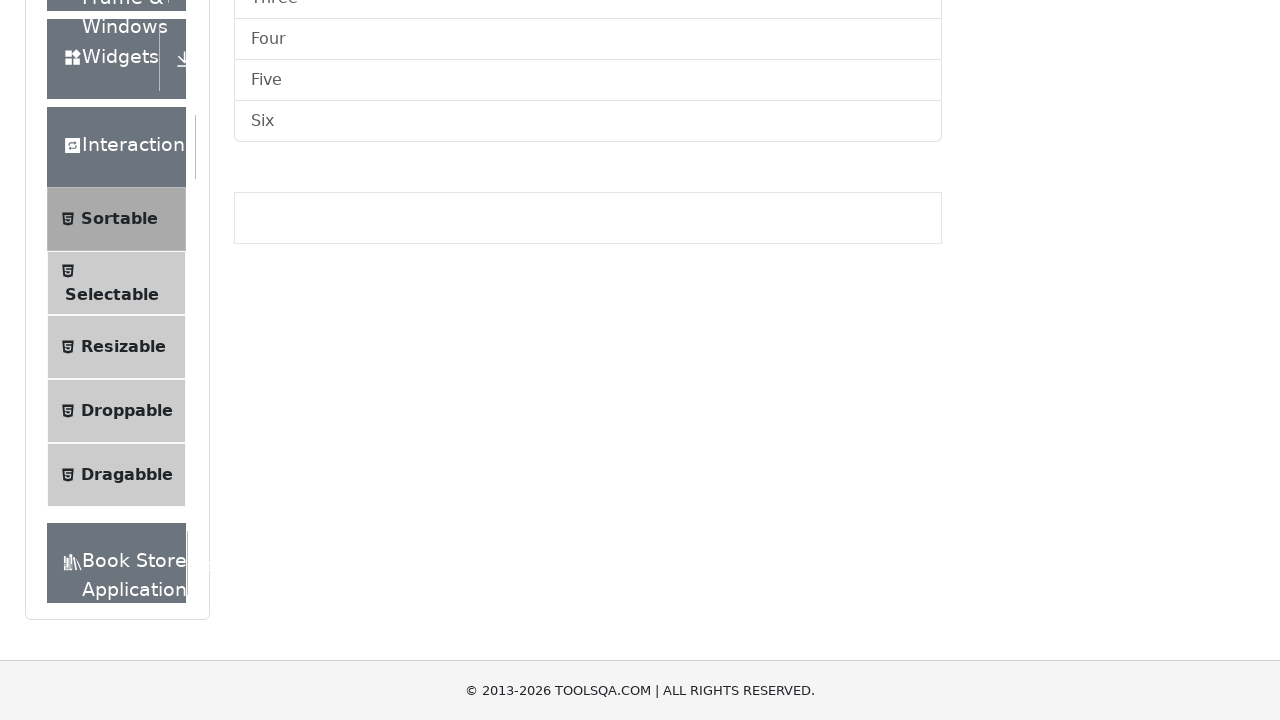

Retrieved 6 sortable list items
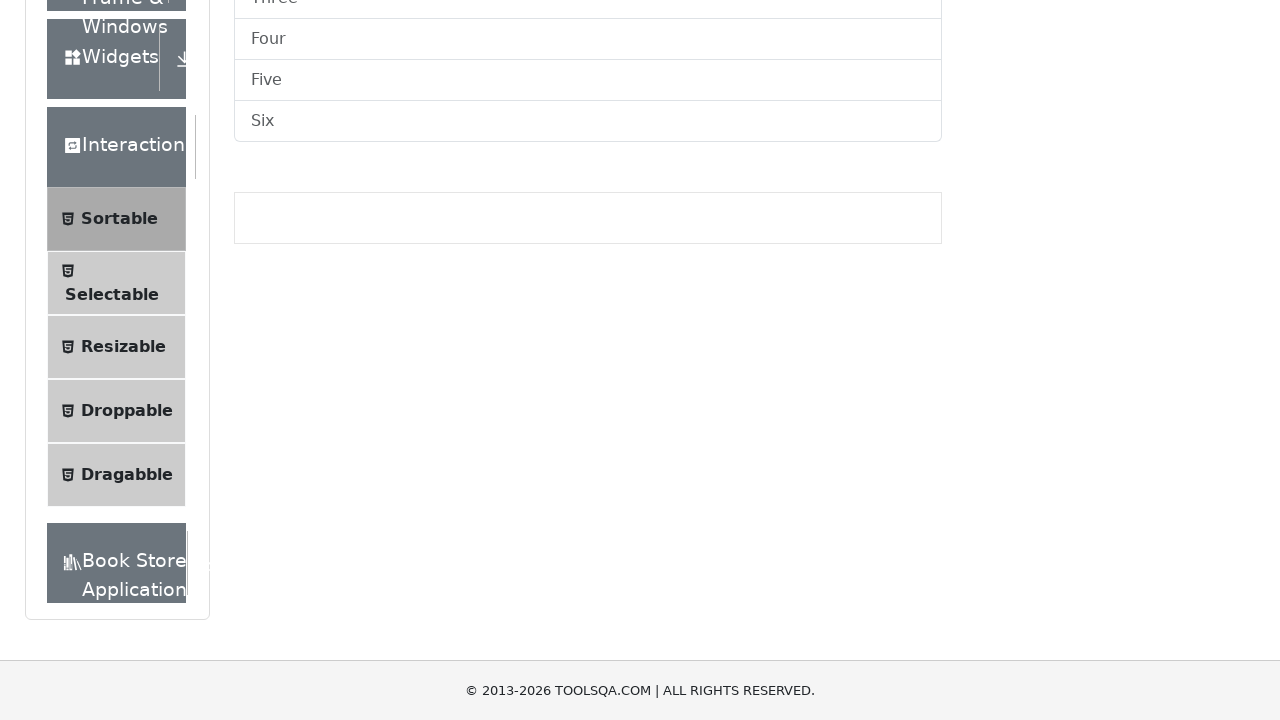

Dragged list item 0 to position 1 at (588, 352)
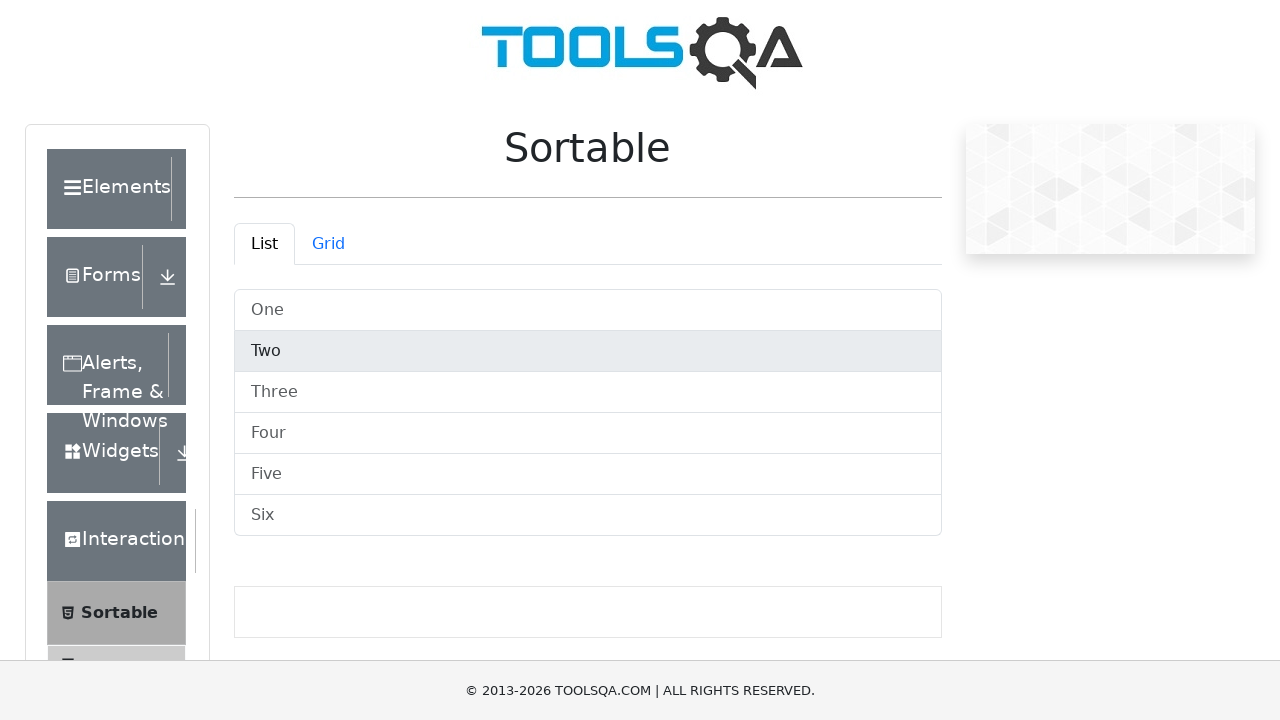

Dragged list item 1 to position 2 at (588, 392)
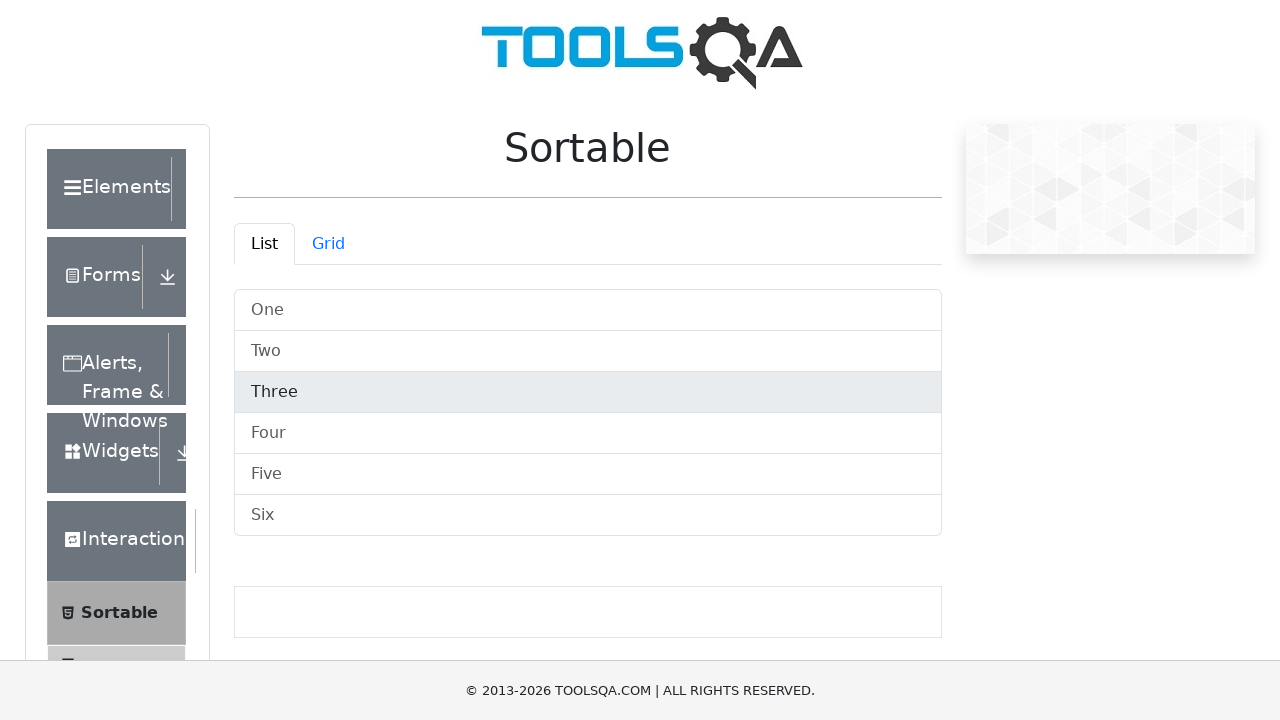

Dragged list item 2 to position 3 at (588, 434)
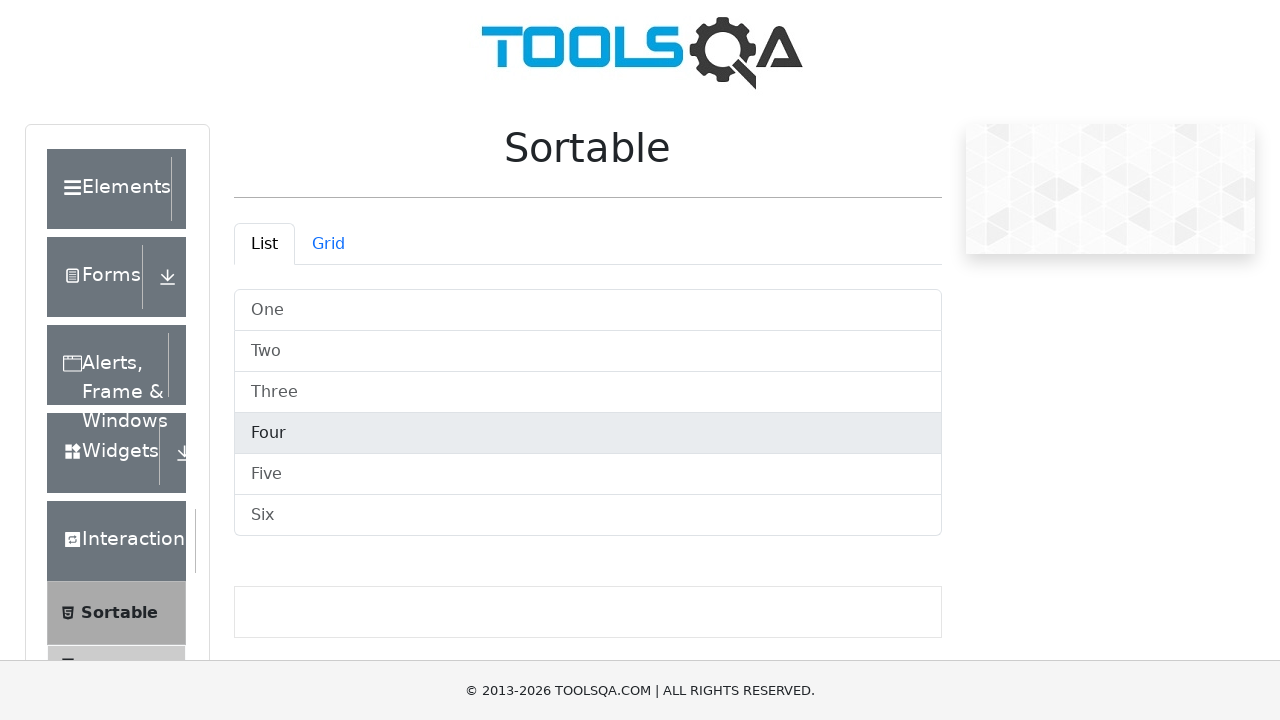

Dragged list item 3 to position 4 at (588, 474)
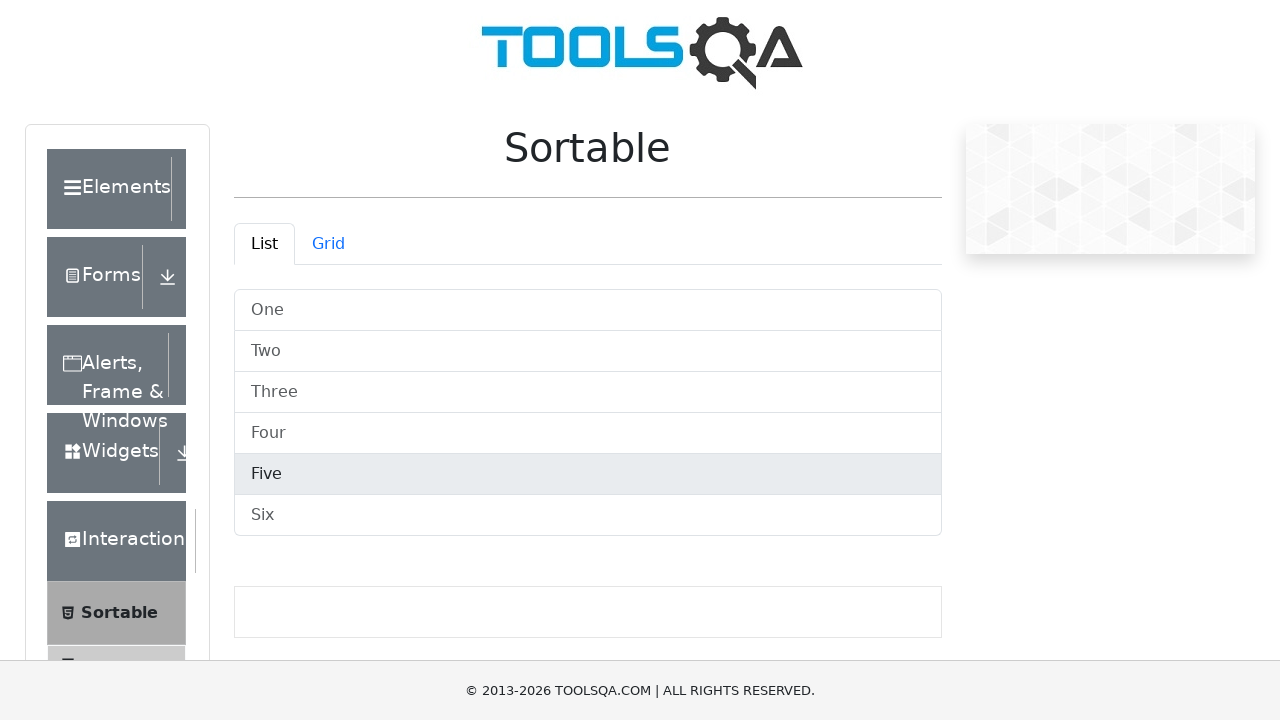

Dragged list item 4 to position 5 at (588, 516)
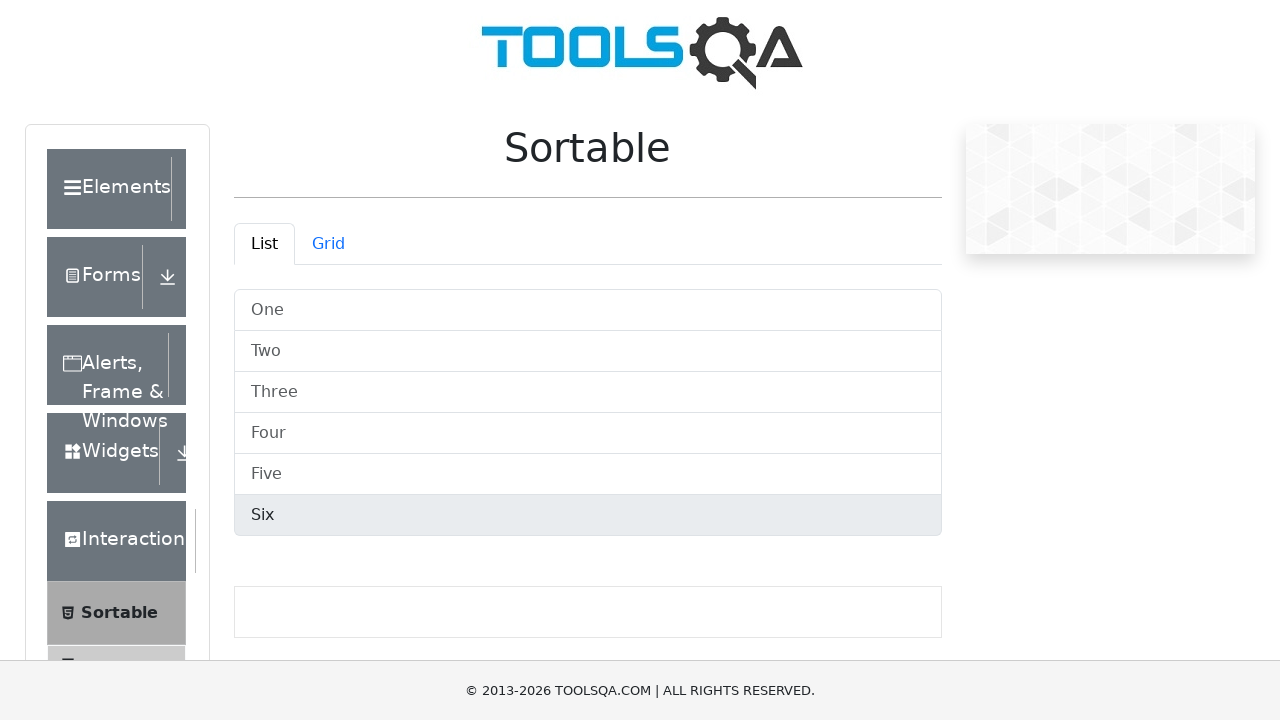

Waited 1000ms to observe the reordering result
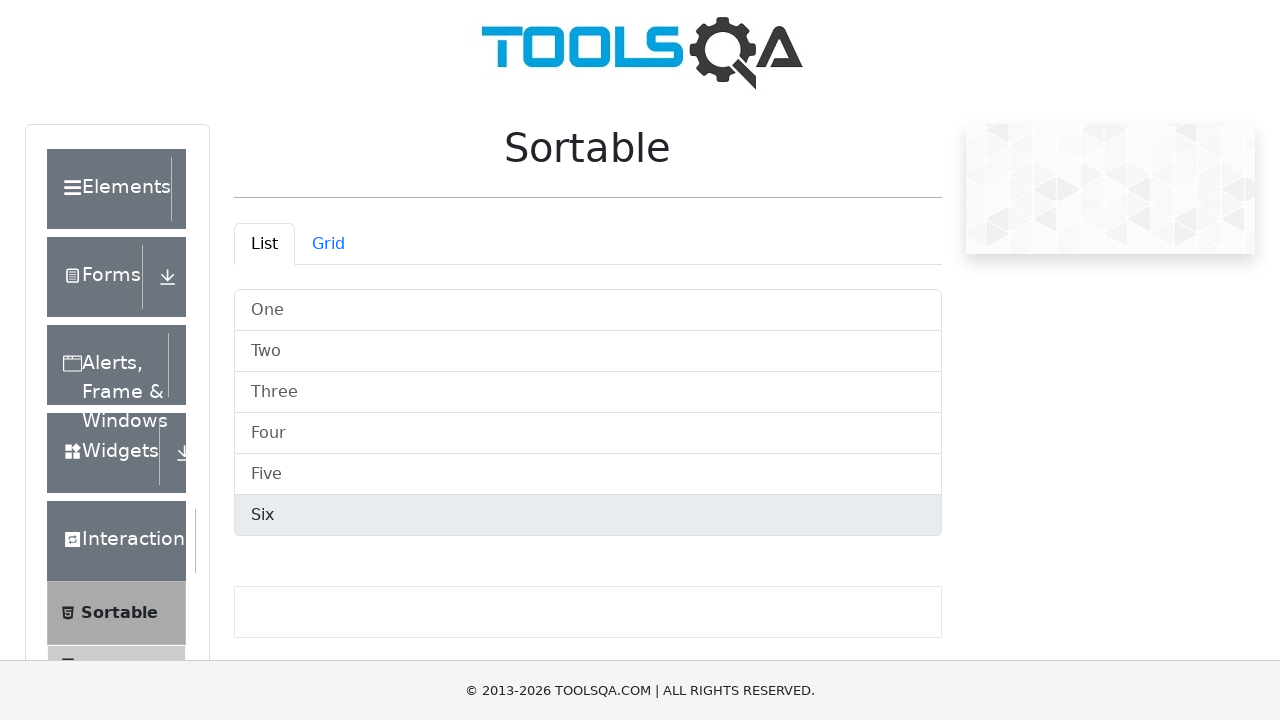

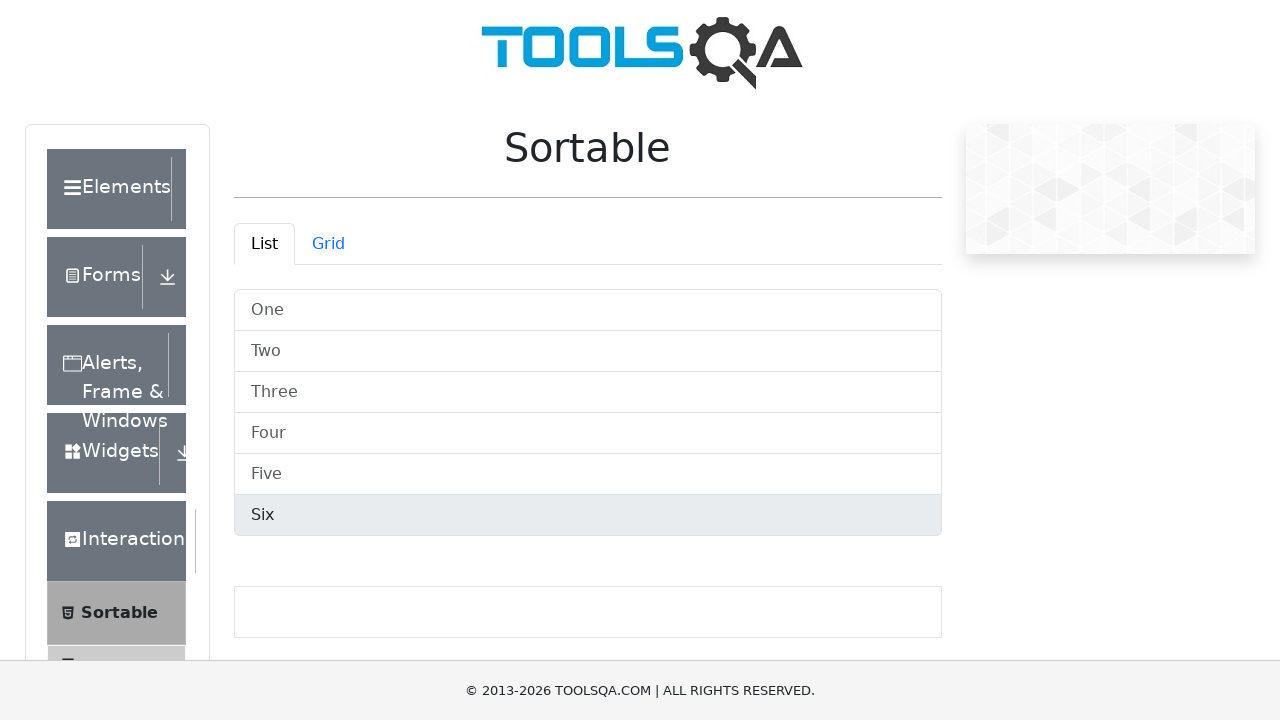